Launches the OpenCart demo website and sets the viewport size to 1920x1080

Starting URL: https://naveenautomationlabs.com/opencart

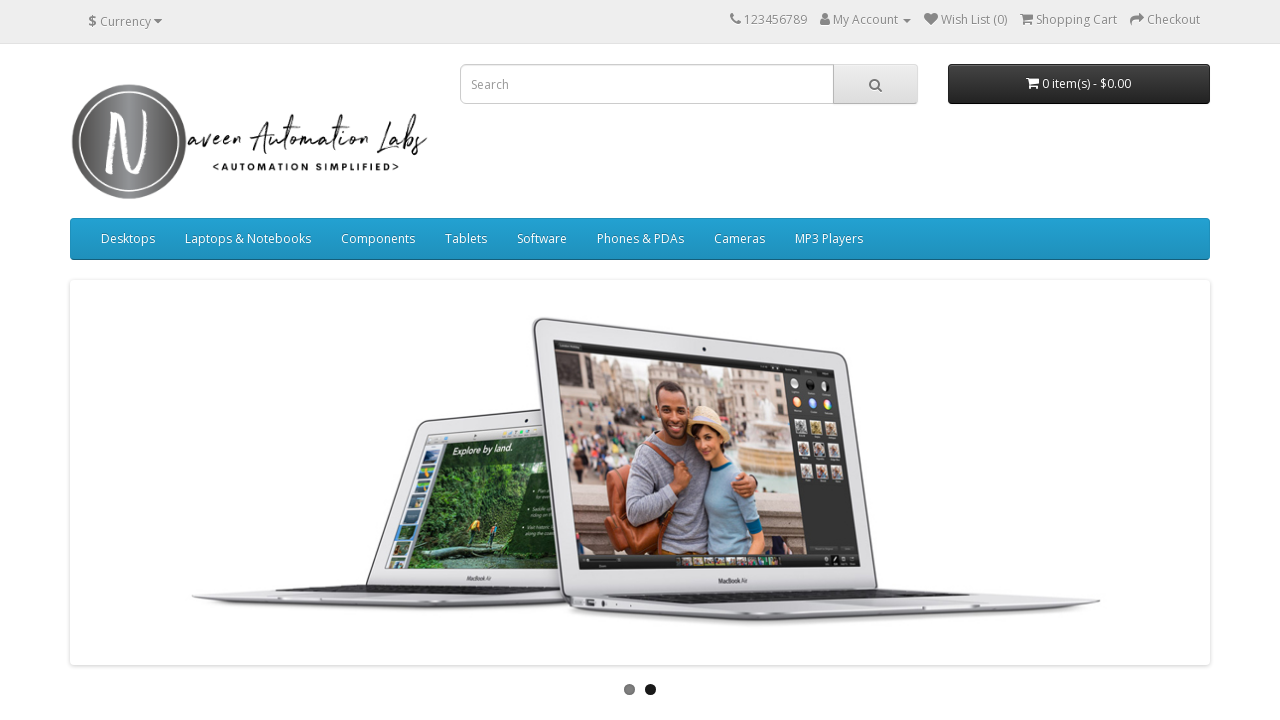

Set viewport size to 1920x1080
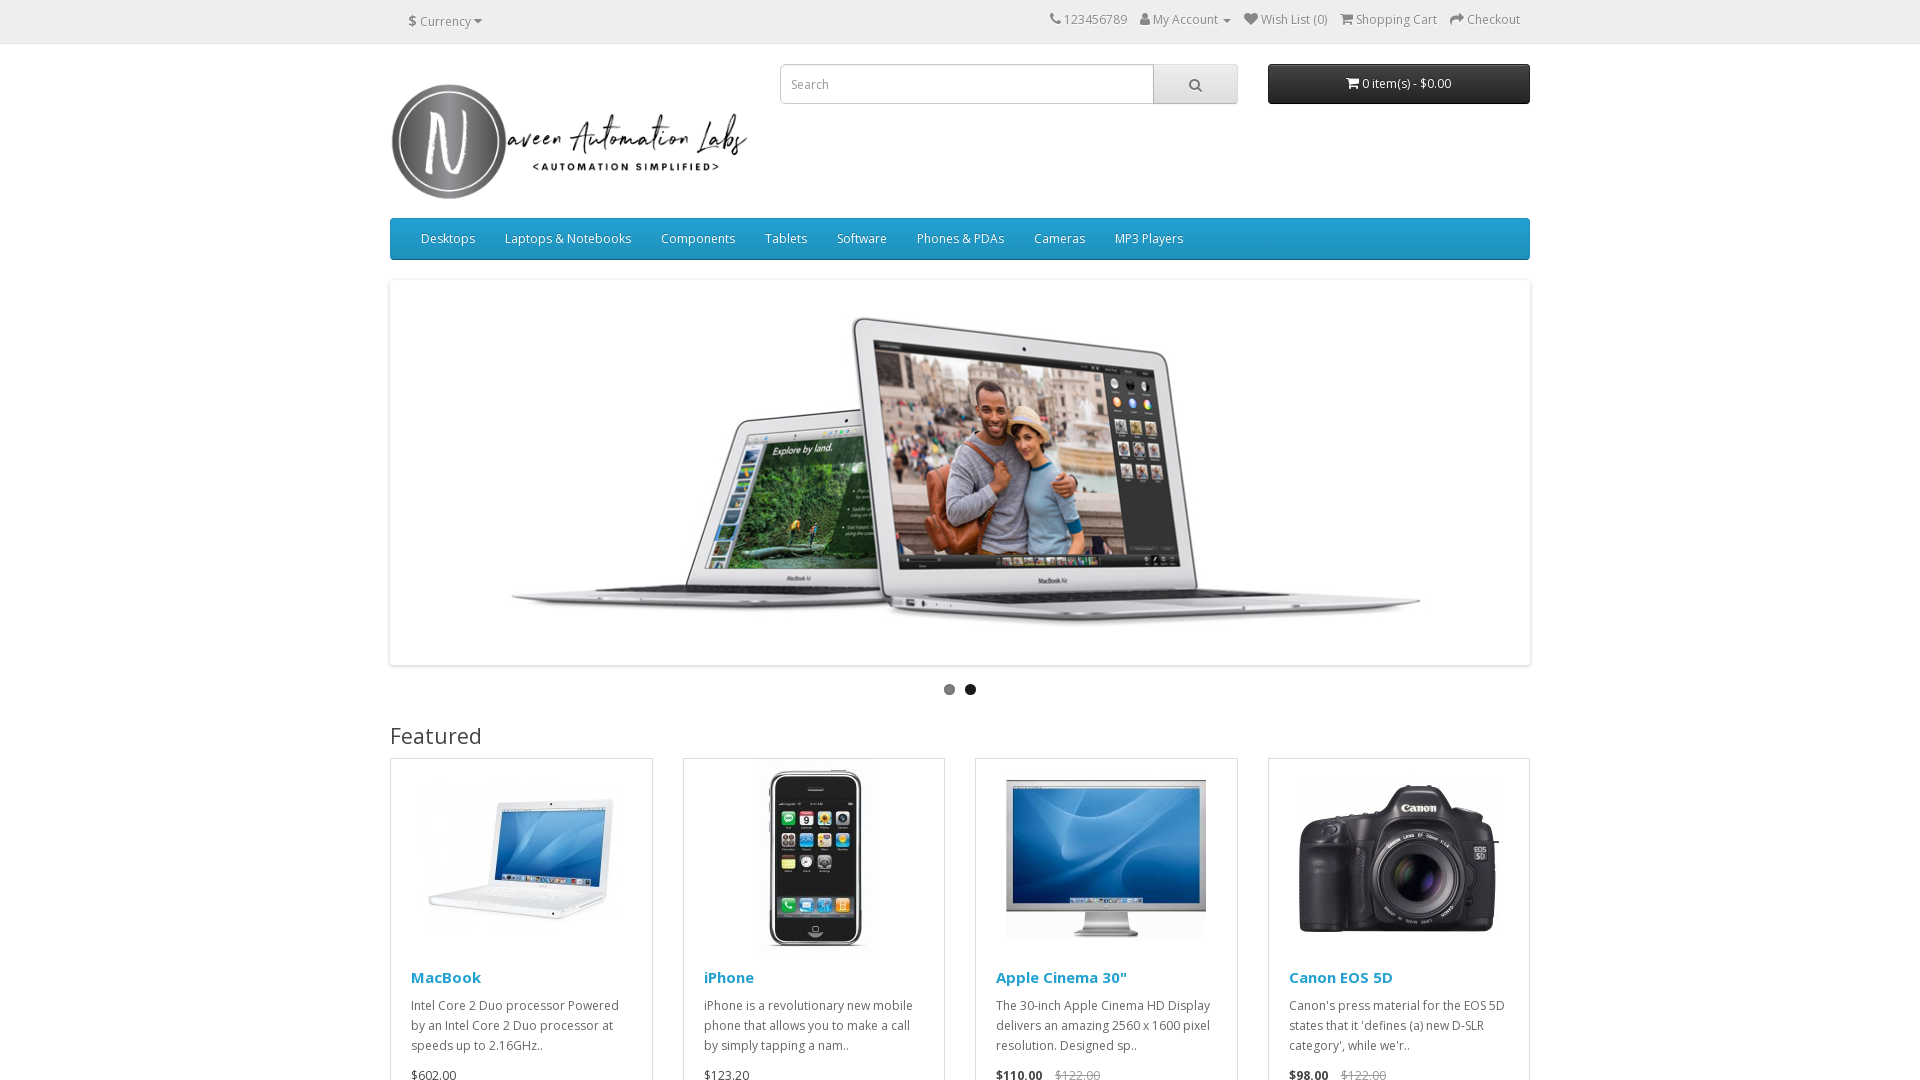

OpenCart demo website loaded and DOM content ready
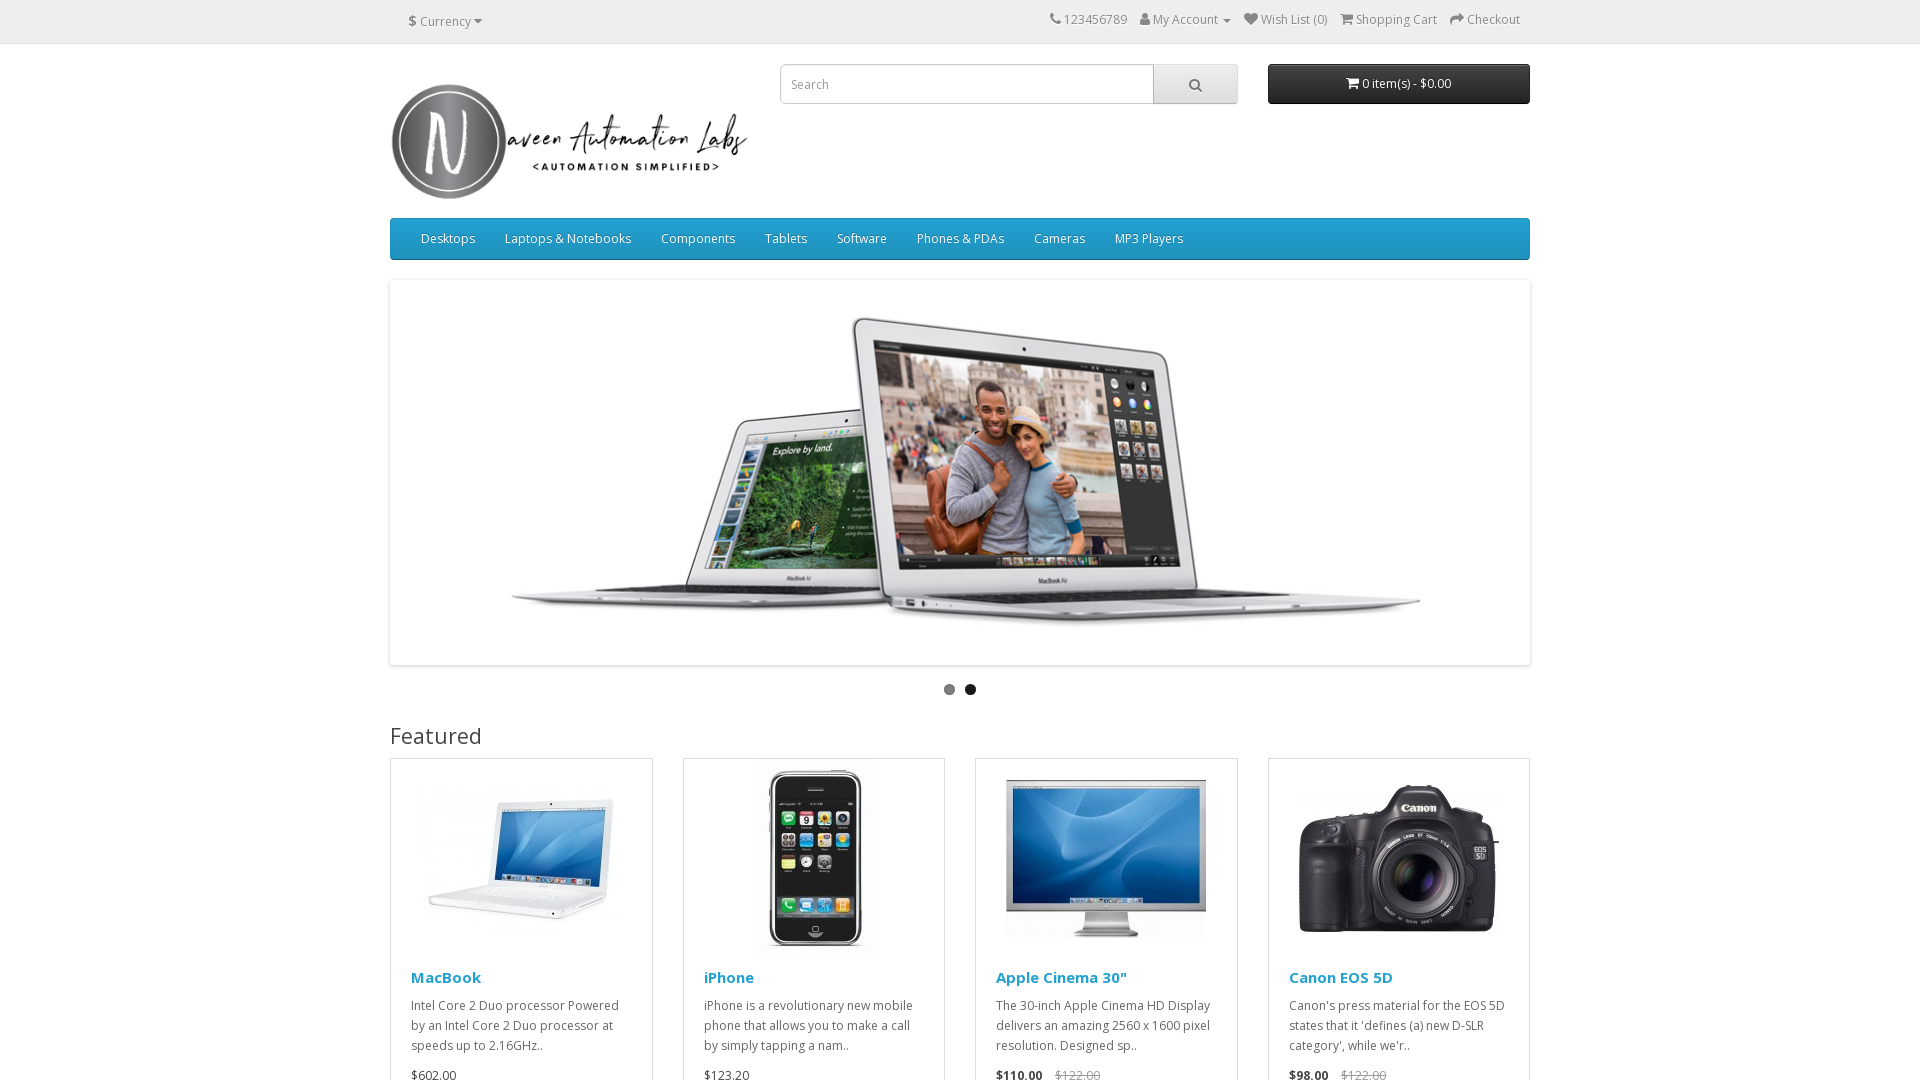

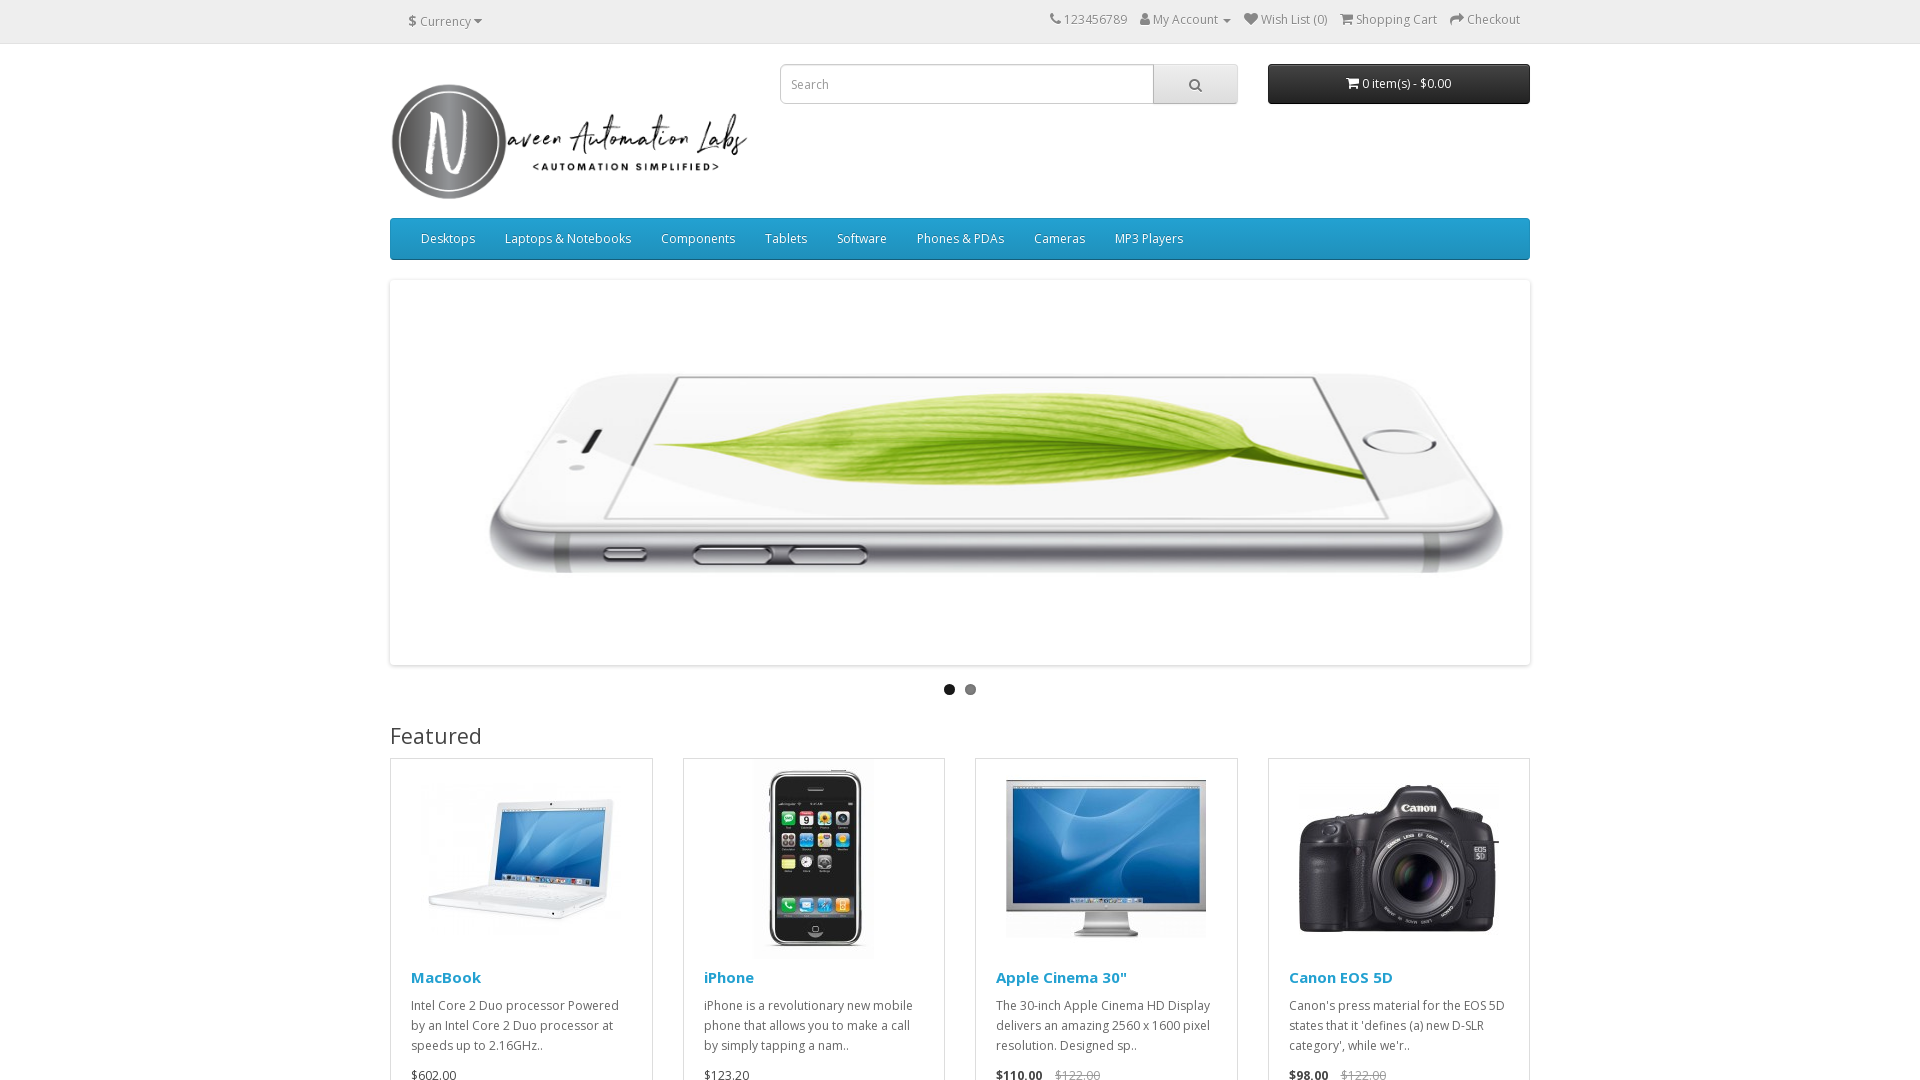